Tests dropdown selection by selecting an option using index

Starting URL: https://kristinek.github.io/site/examples/actions

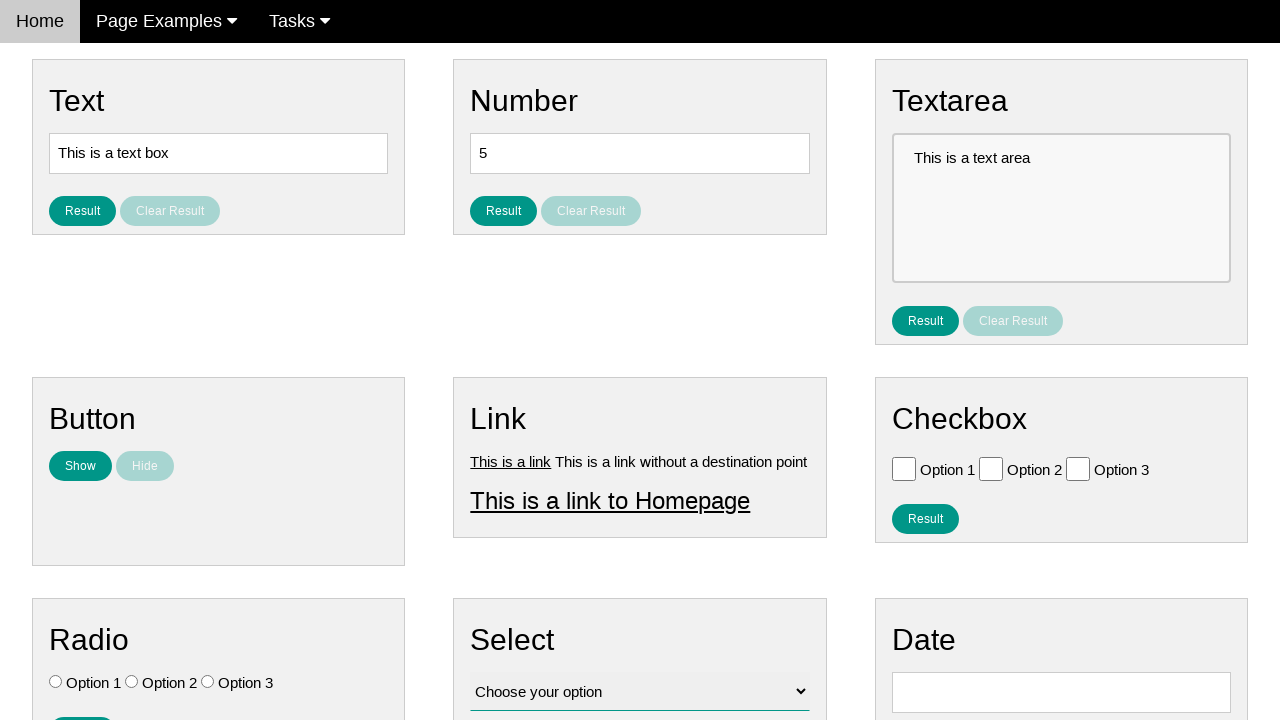

Navigated to dropdown selection examples page
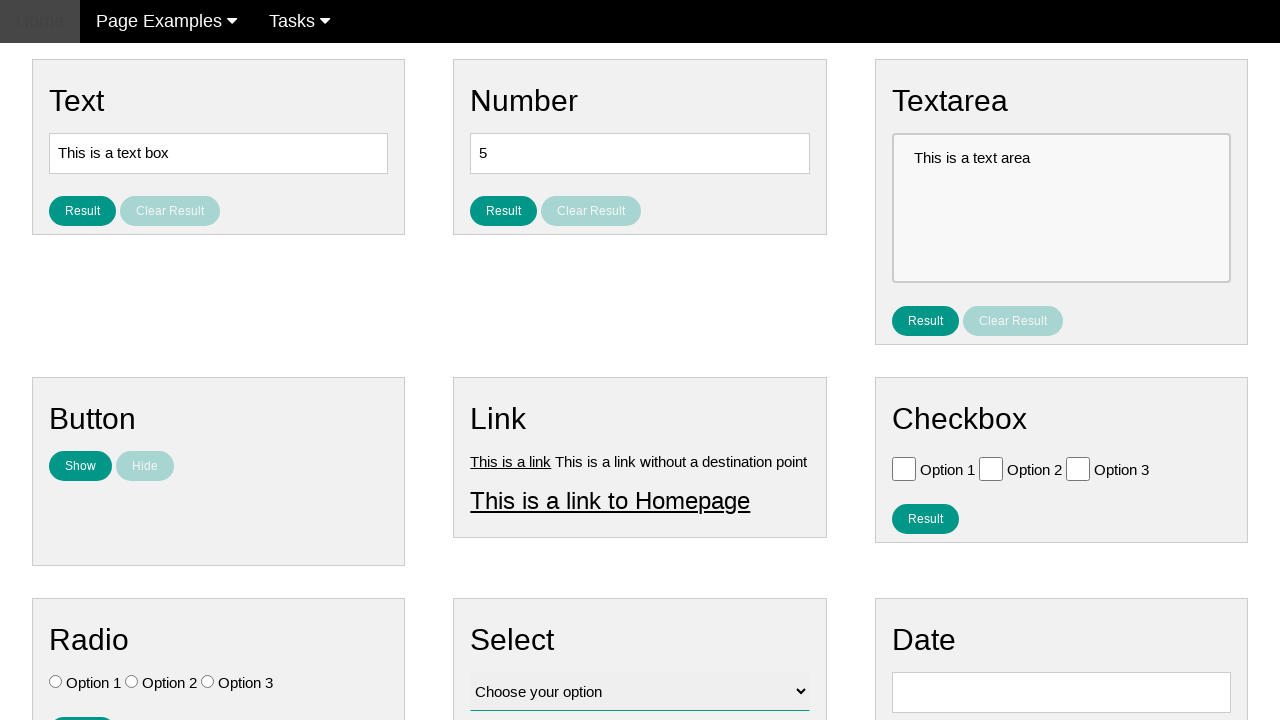

Selected dropdown option at index 1 (second option) on select#vfb-12
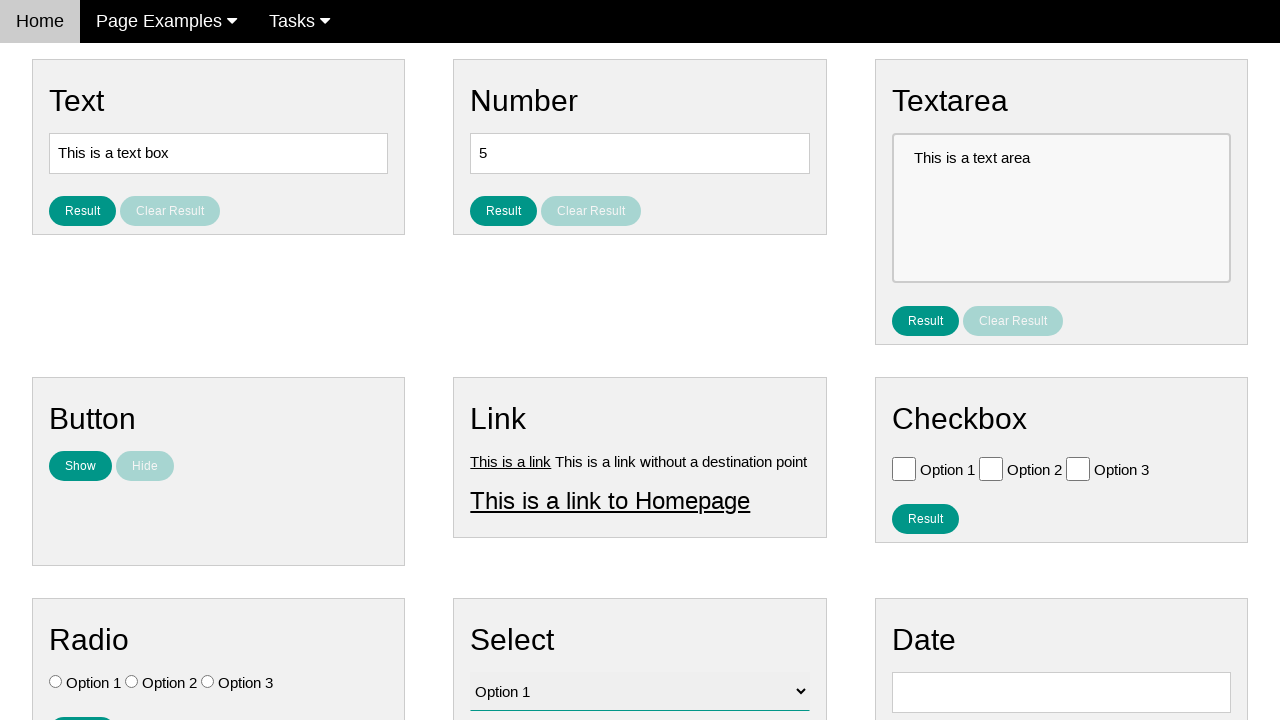

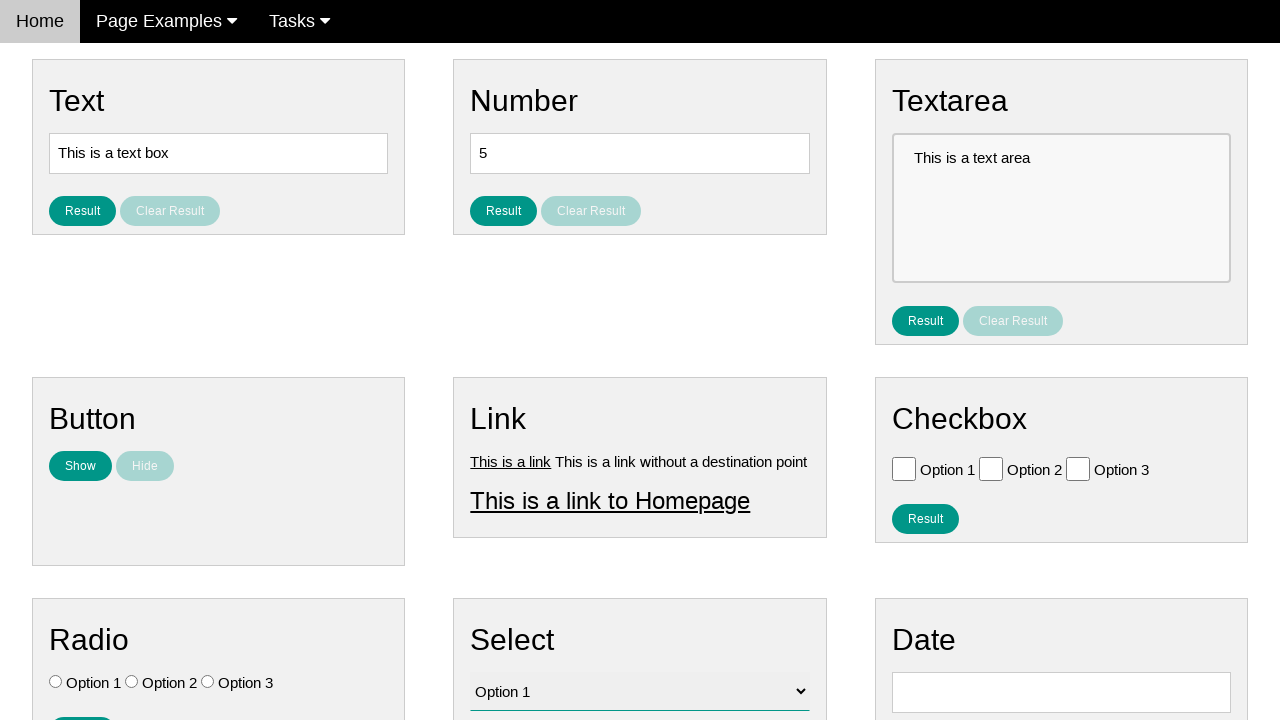